Tests editing a todo item by double-clicking, modifying text, and pressing Enter

Starting URL: https://demo.playwright.dev/todomvc

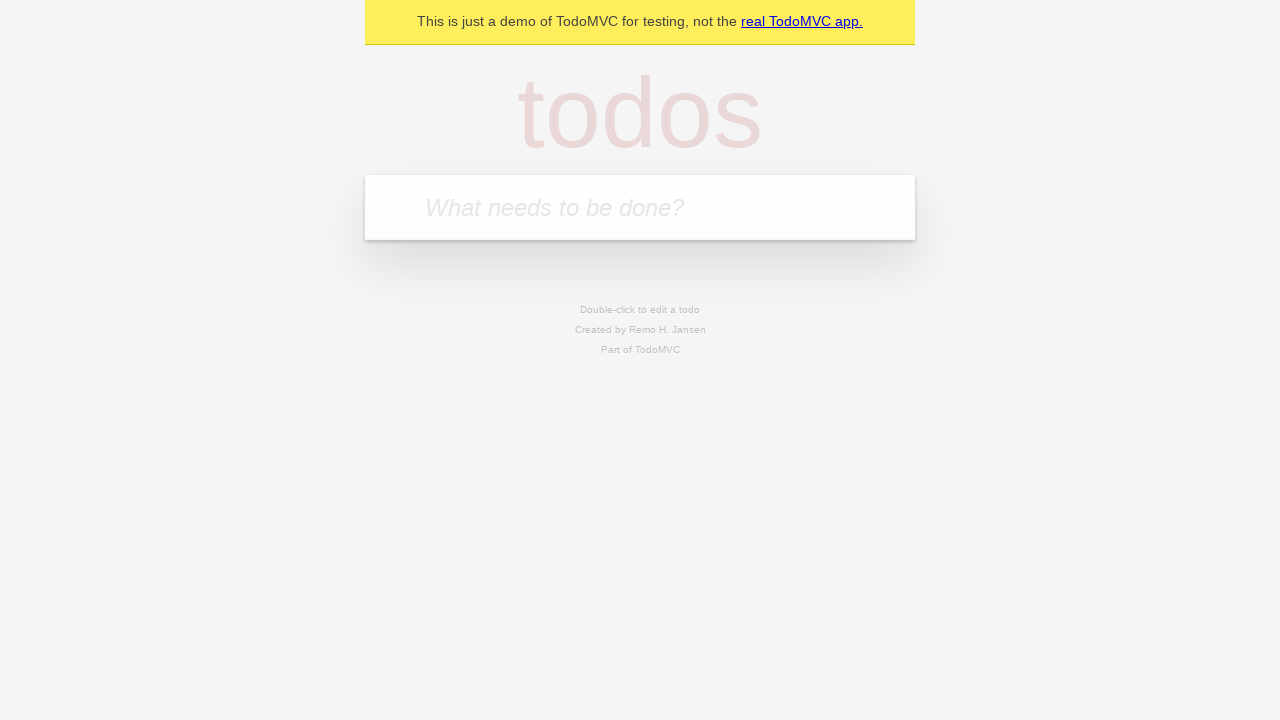

Filled new todo input with 'buy some cheese' on .new-todo
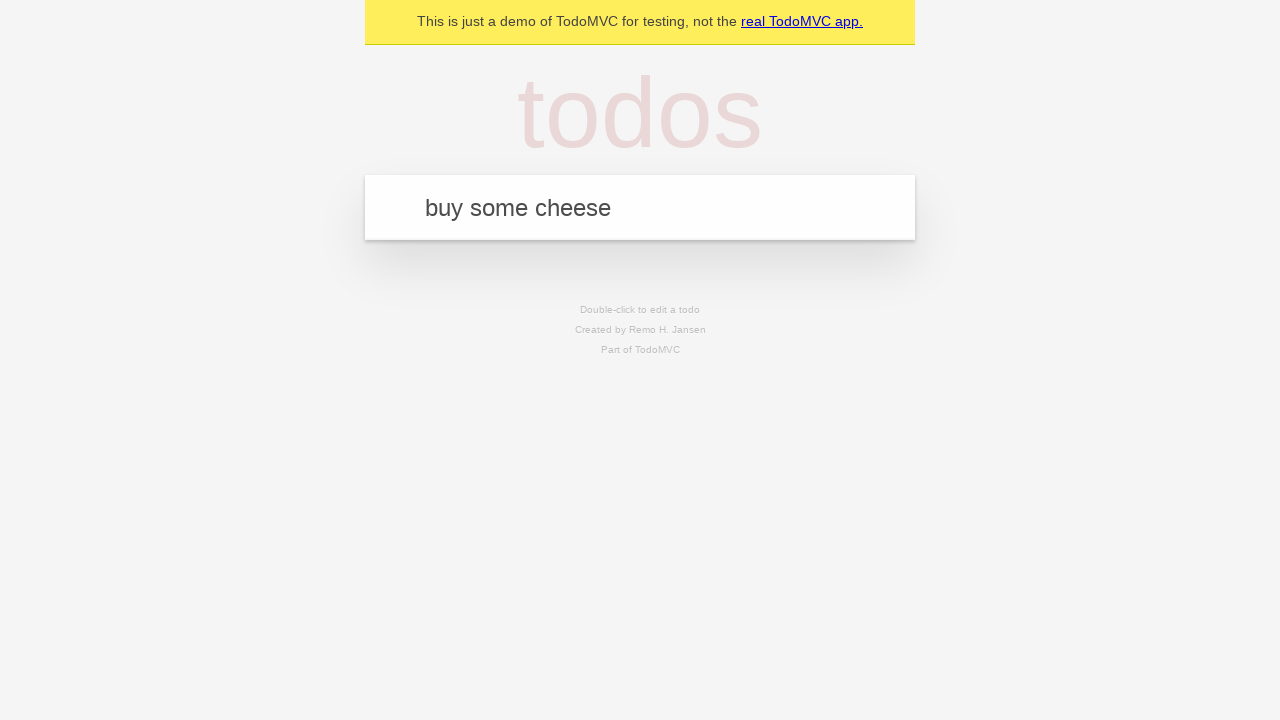

Pressed Enter to create first todo on .new-todo
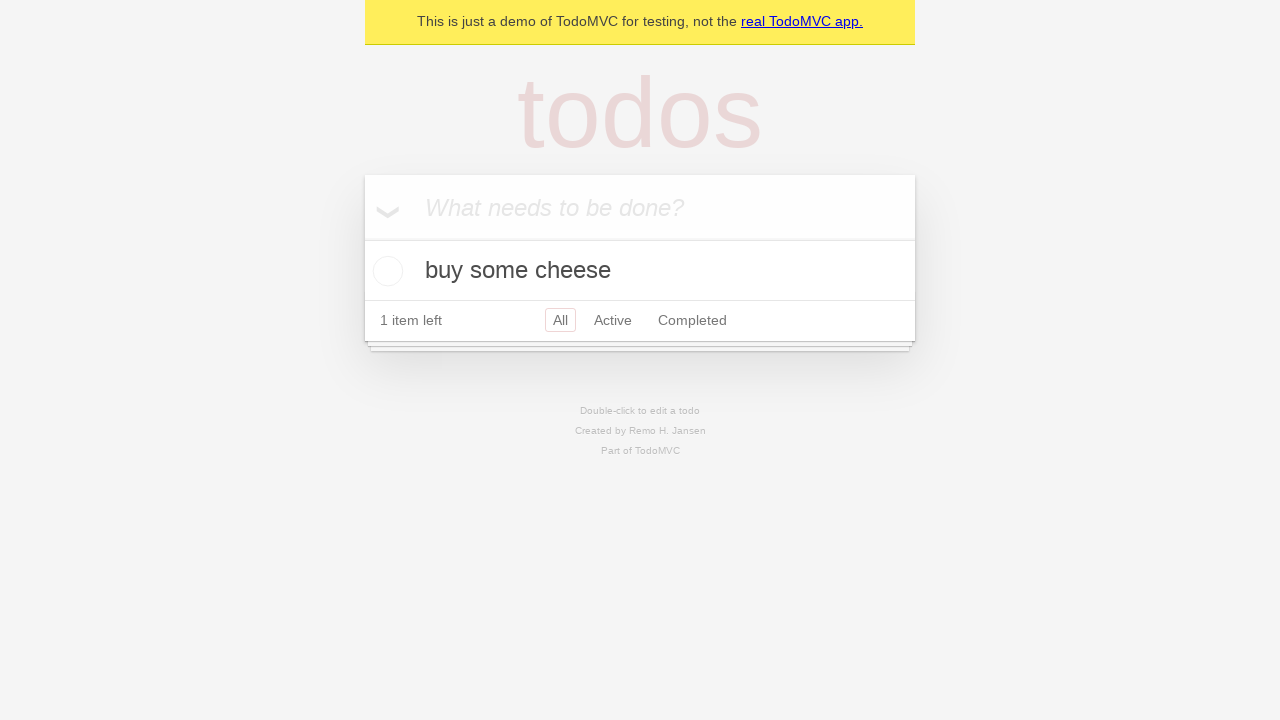

Filled new todo input with 'feed the cat' on .new-todo
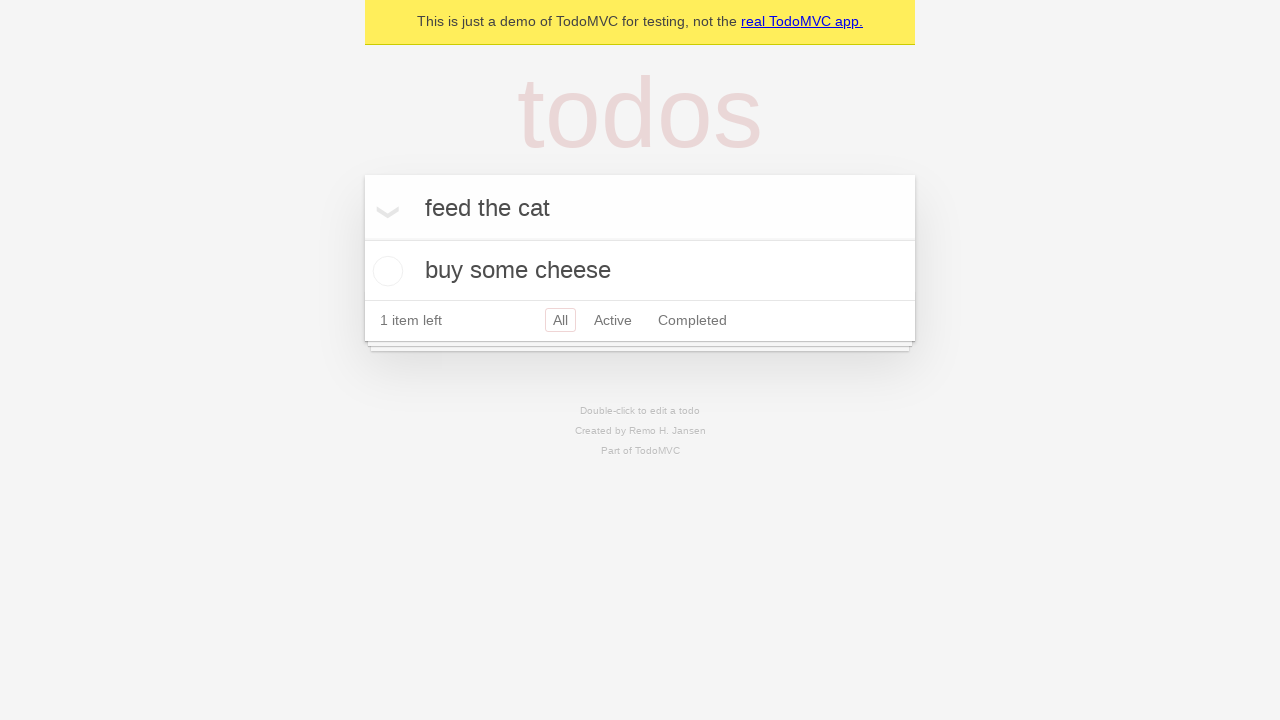

Pressed Enter to create second todo on .new-todo
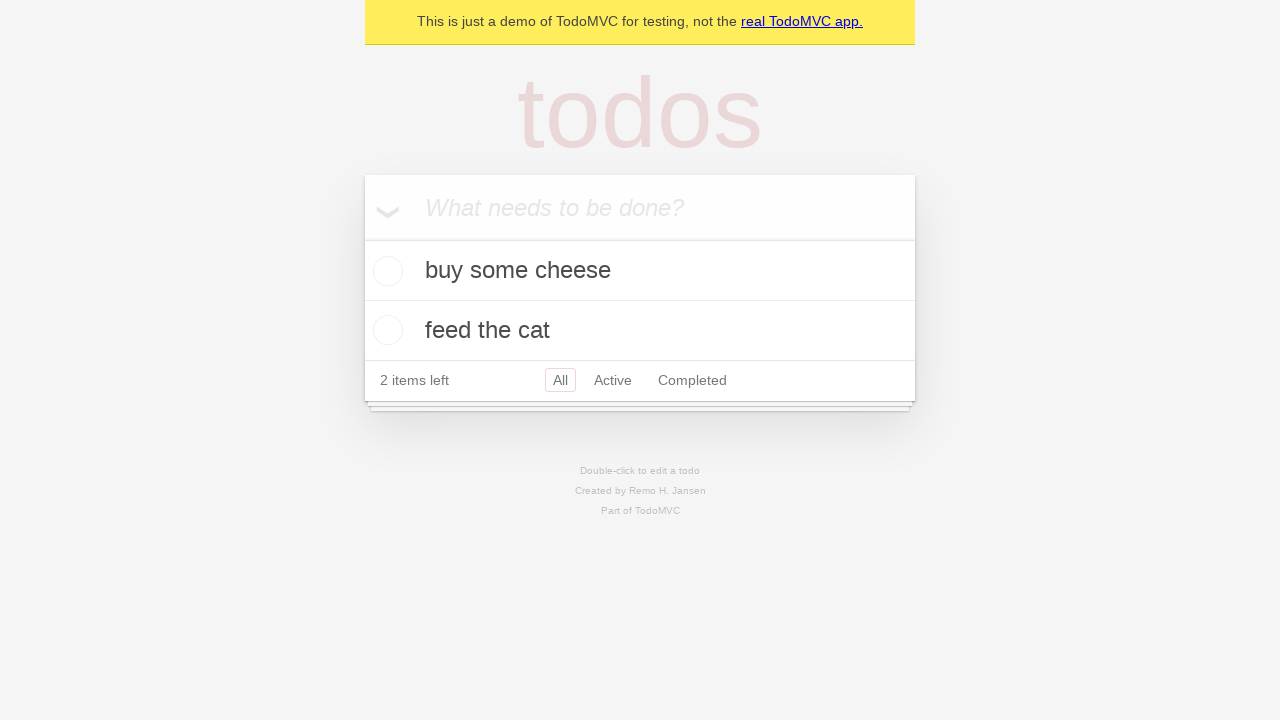

Filled new todo input with 'book a doctors appointment' on .new-todo
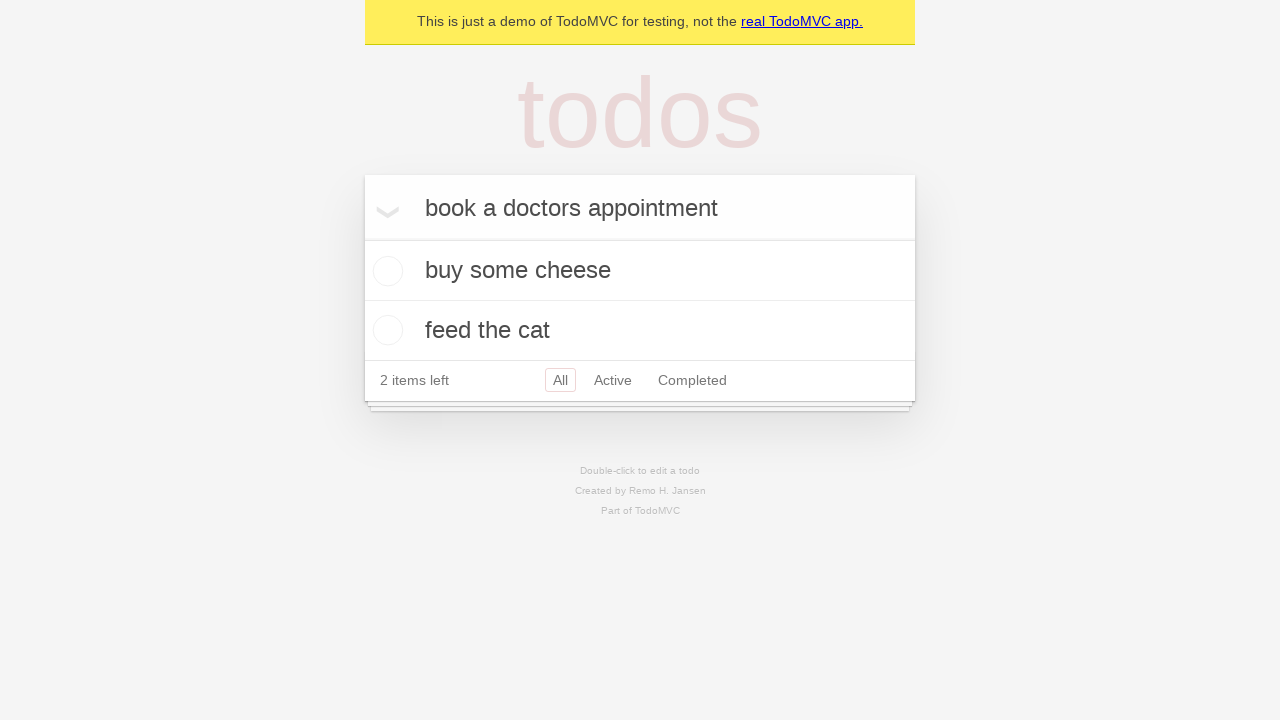

Pressed Enter to create third todo on .new-todo
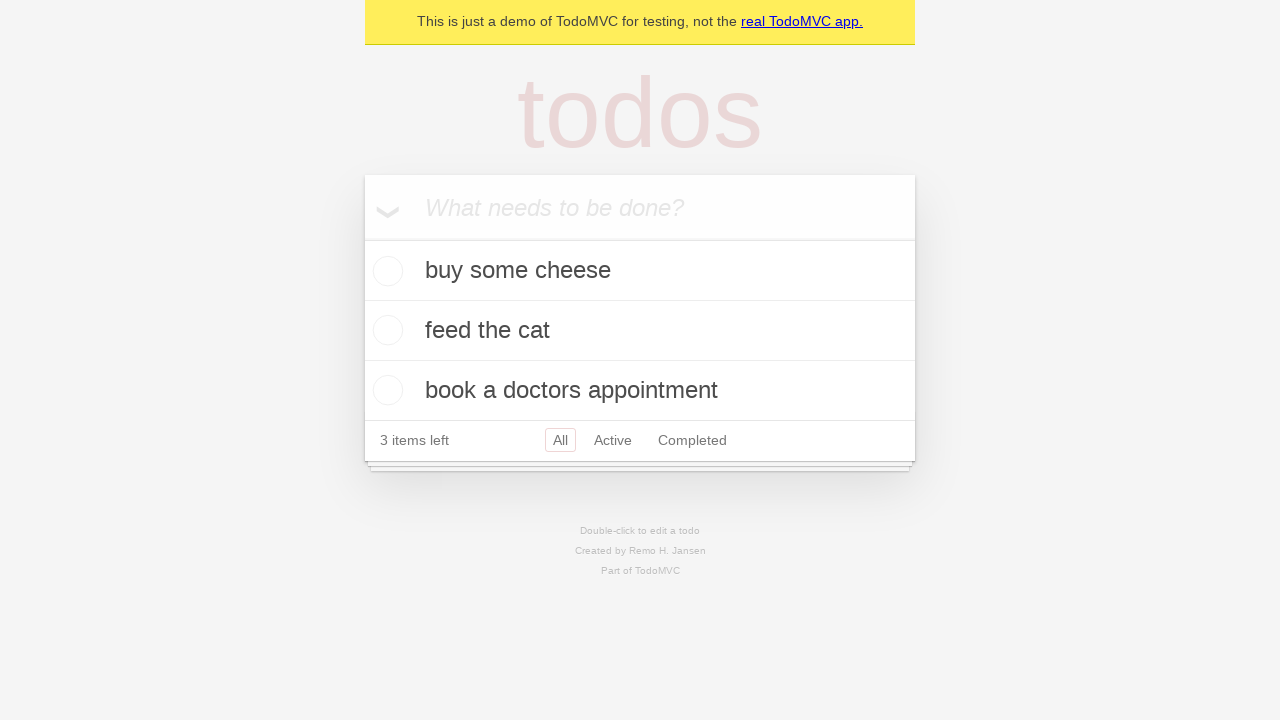

Double-clicked second todo to enter edit mode at (640, 331) on .todo-list li >> nth=1
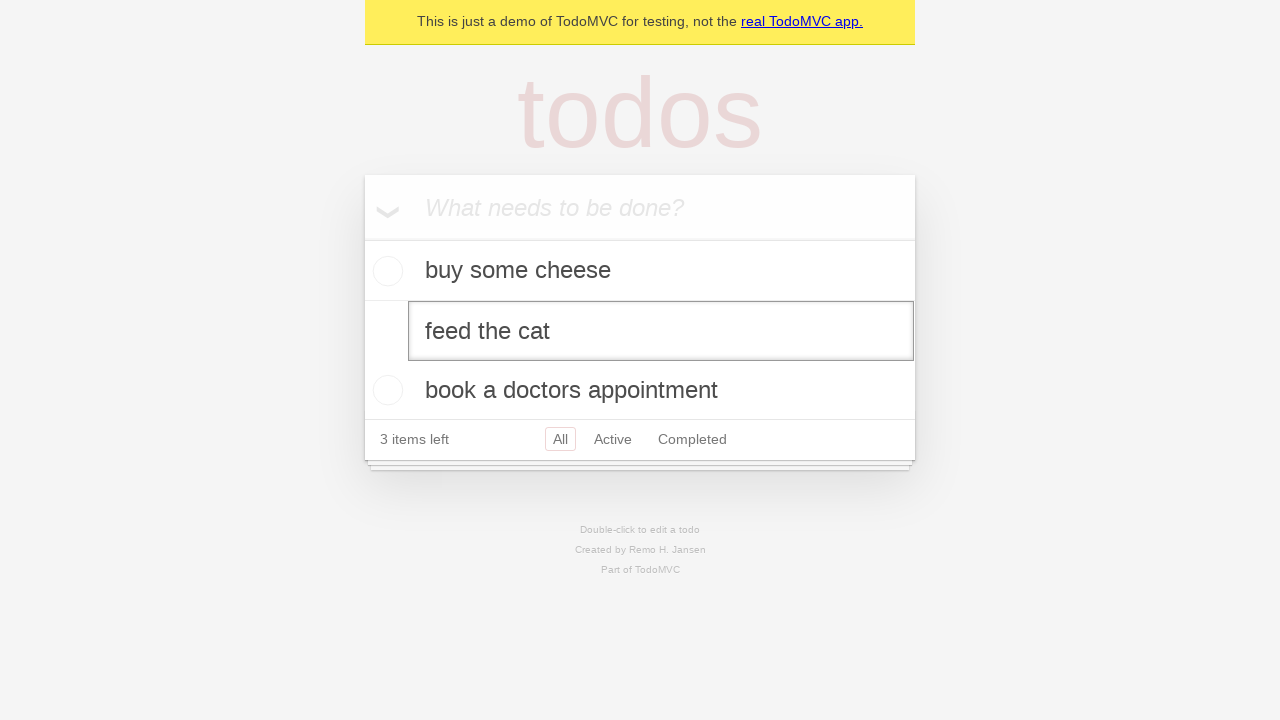

Filled edit field with 'buy some sausages' on .todo-list li >> nth=1 >> .edit
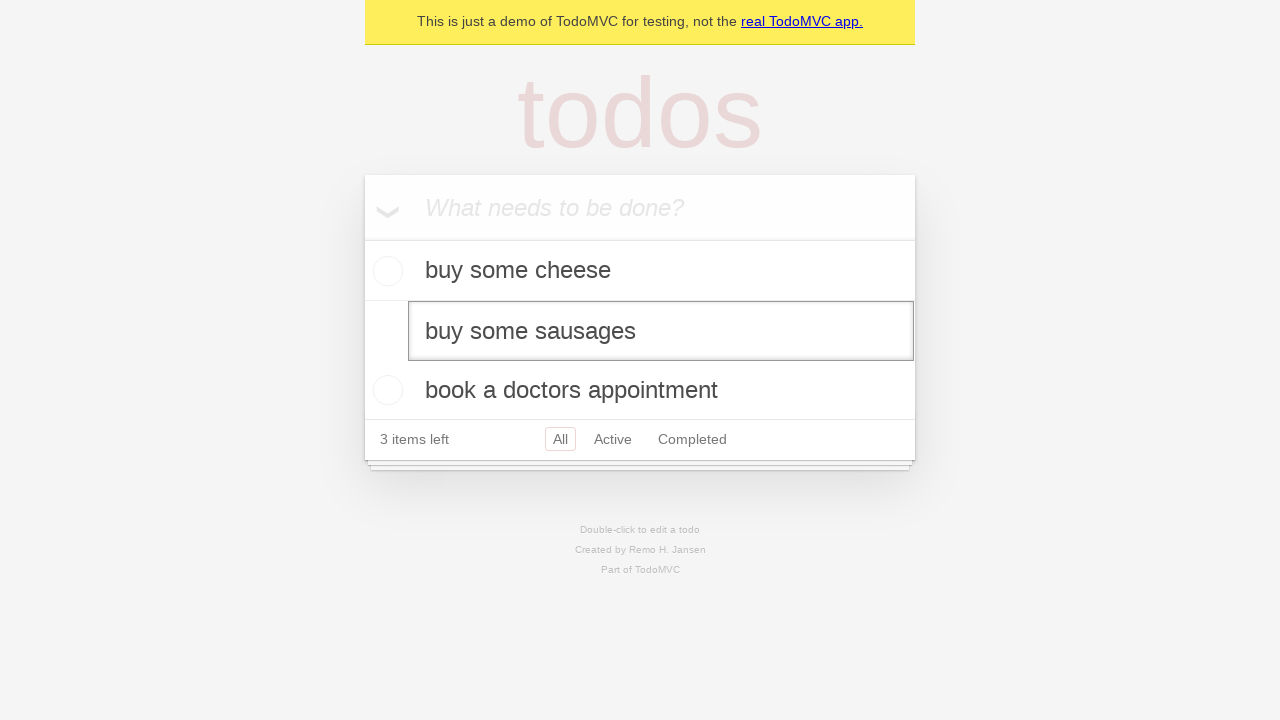

Pressed Enter to save edited todo on .todo-list li >> nth=1 >> .edit
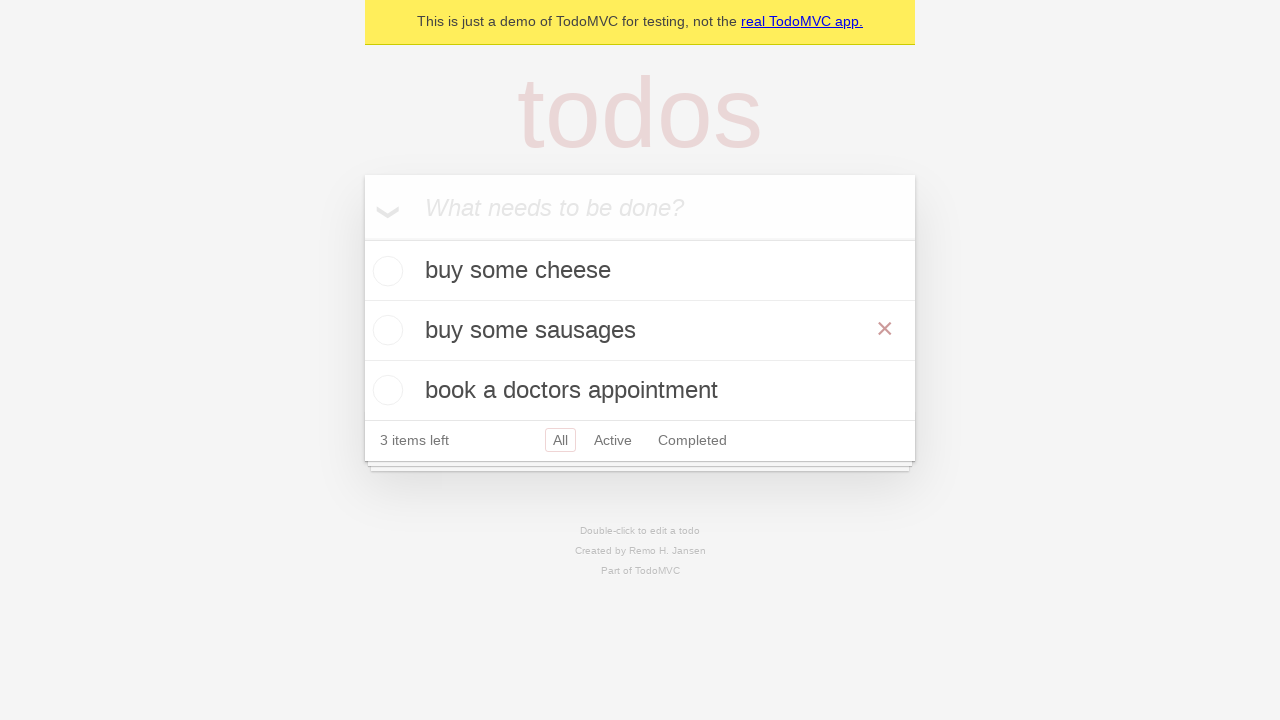

Waited for todo list to update
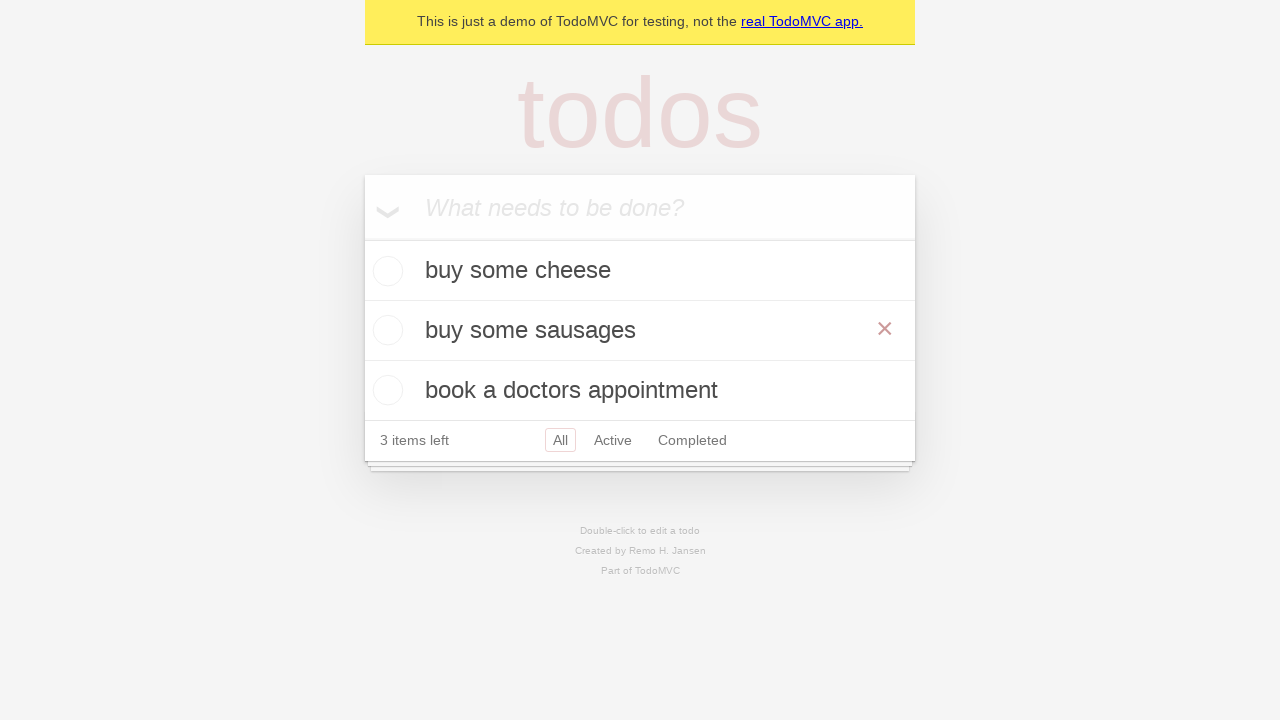

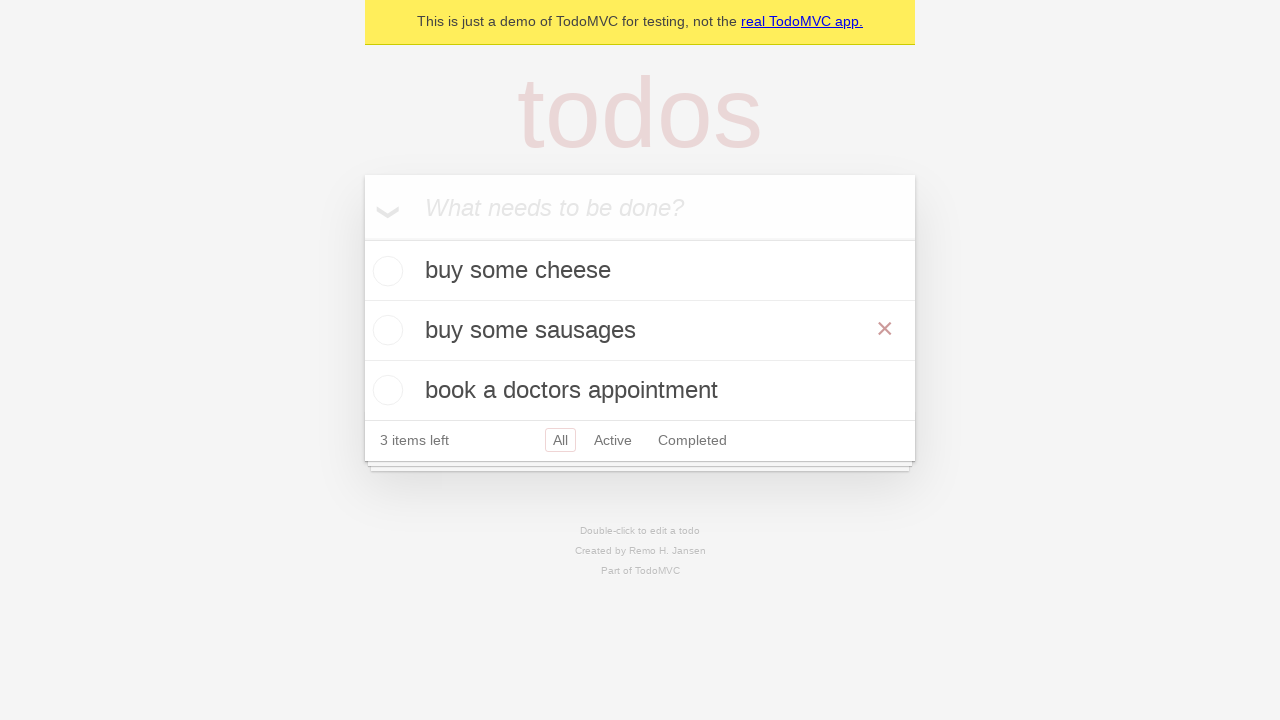